Tests the forgot password flow on a practice website by clicking the forgot password link, then clicking the reset password button, and verifying the info message appears.

Starting URL: https://rahulshettyacademy.com/locatorspractice/

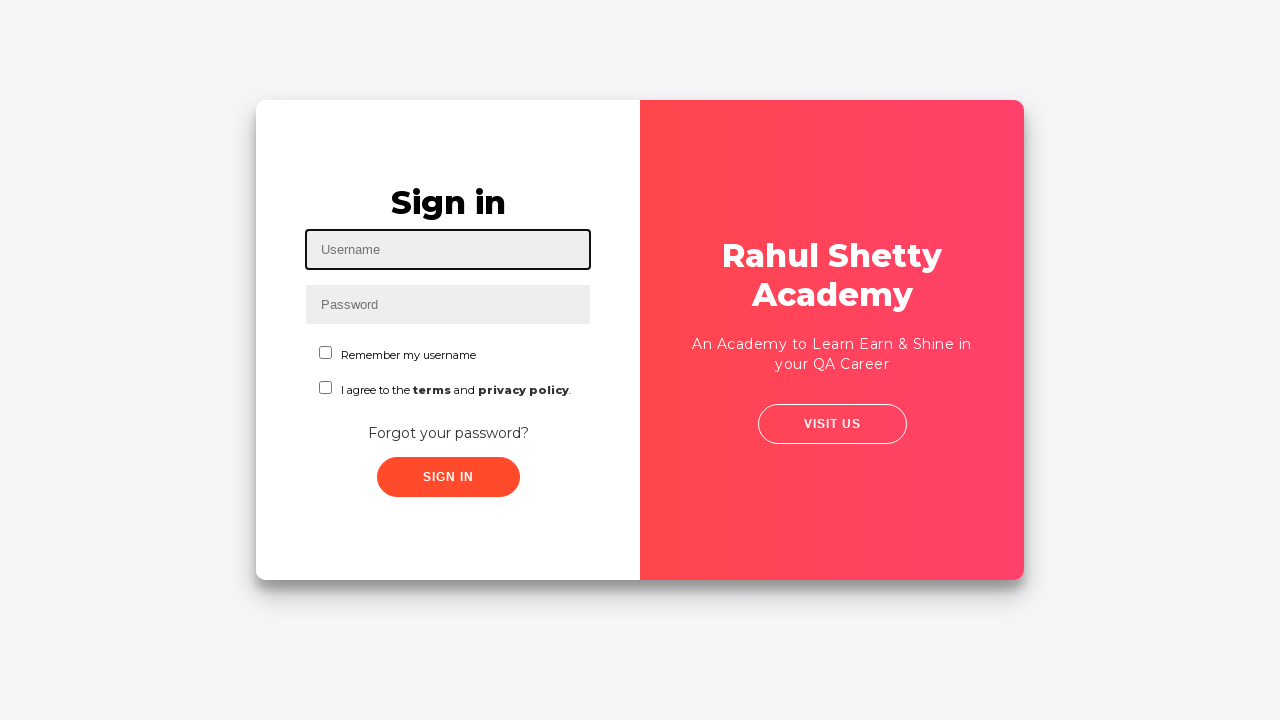

Clicked 'Forgot your password?' link at (448, 433) on text=Forgot your password?
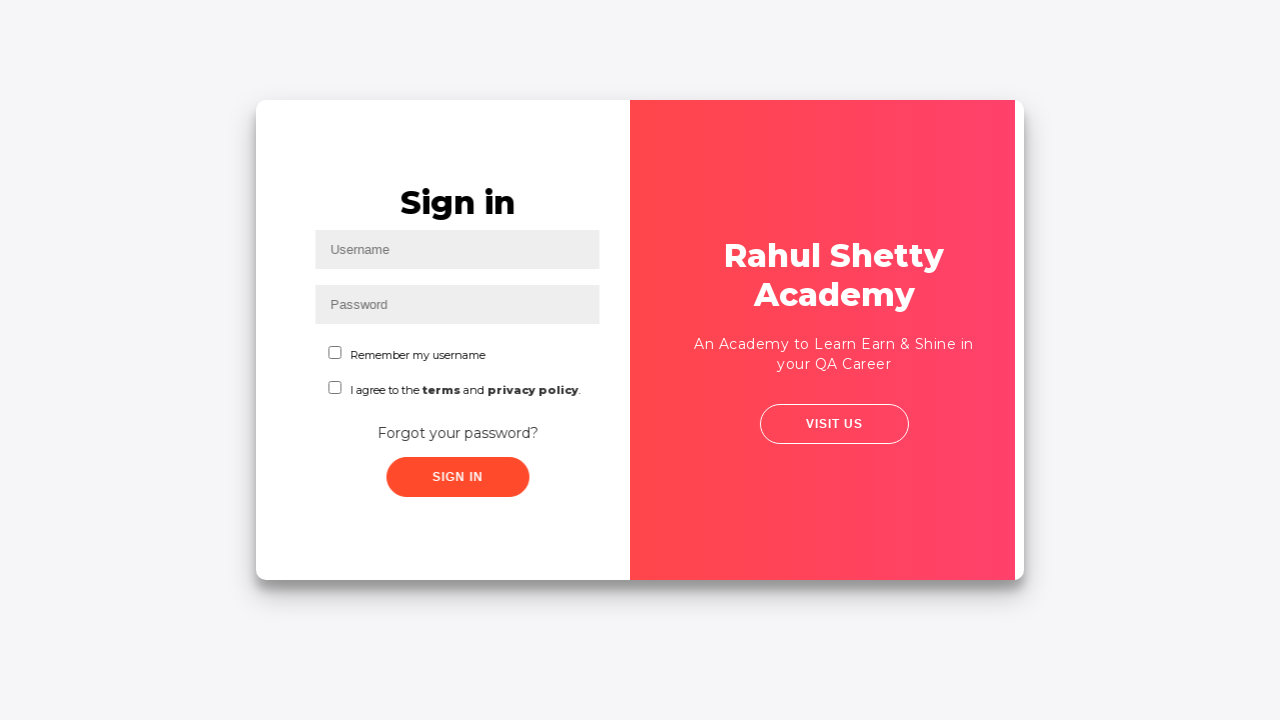

Waited for page transition
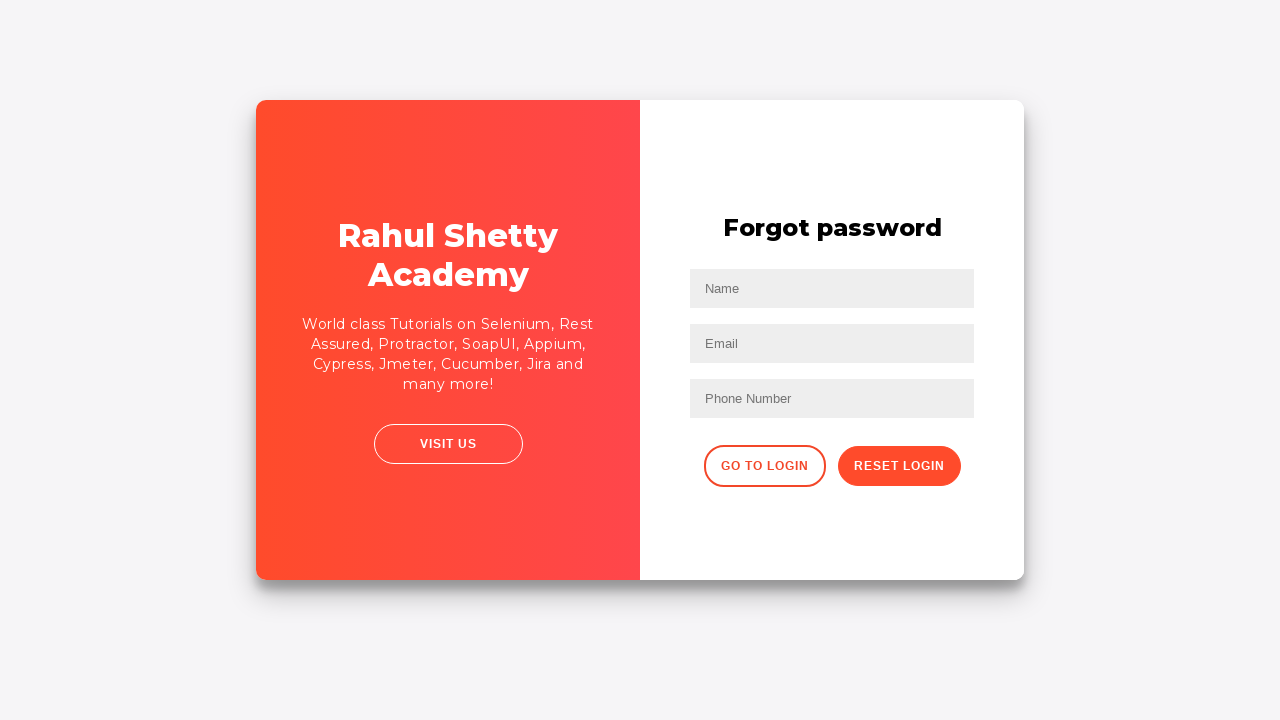

Clicked reset password button at (899, 466) on button.reset-pwd-btn
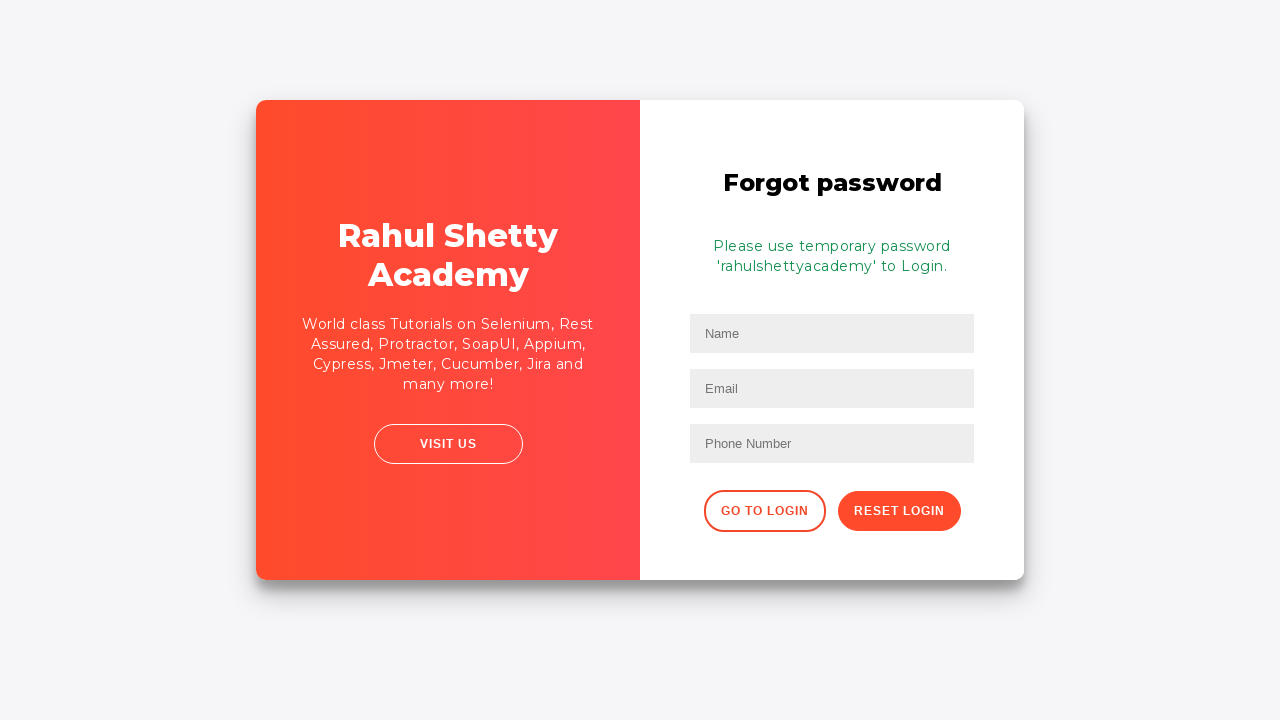

Info message appeared and was verified
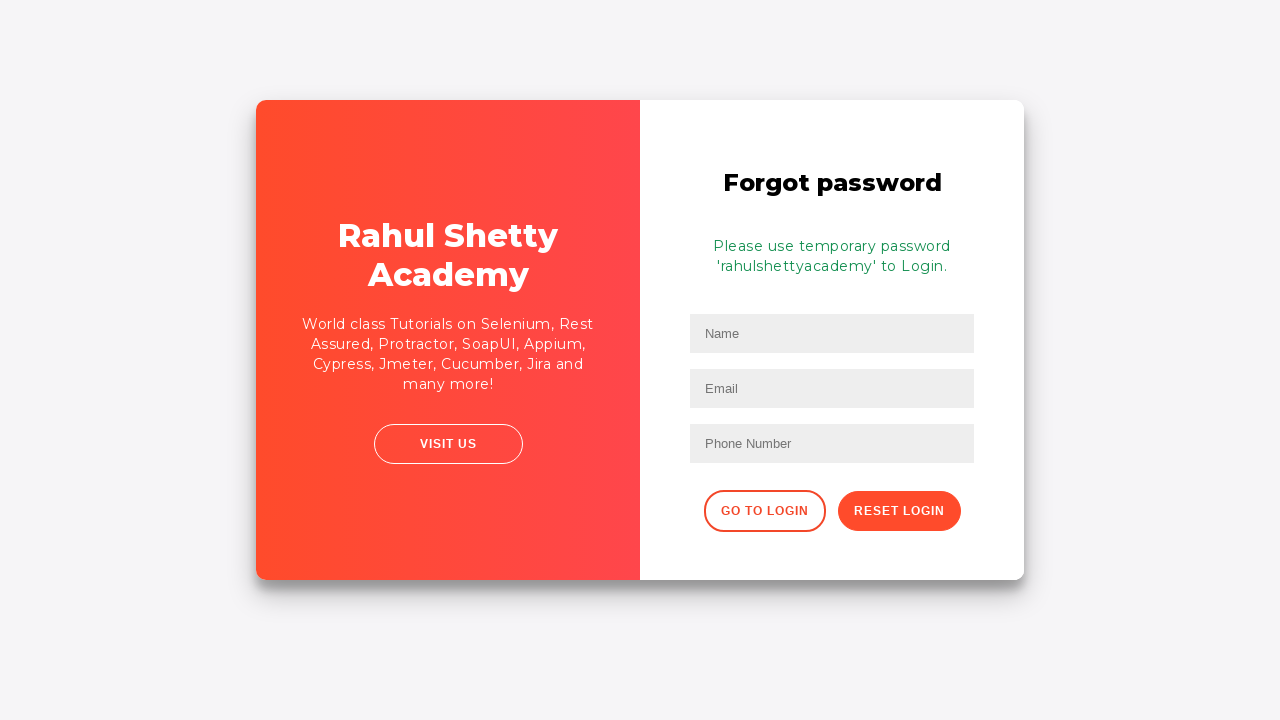

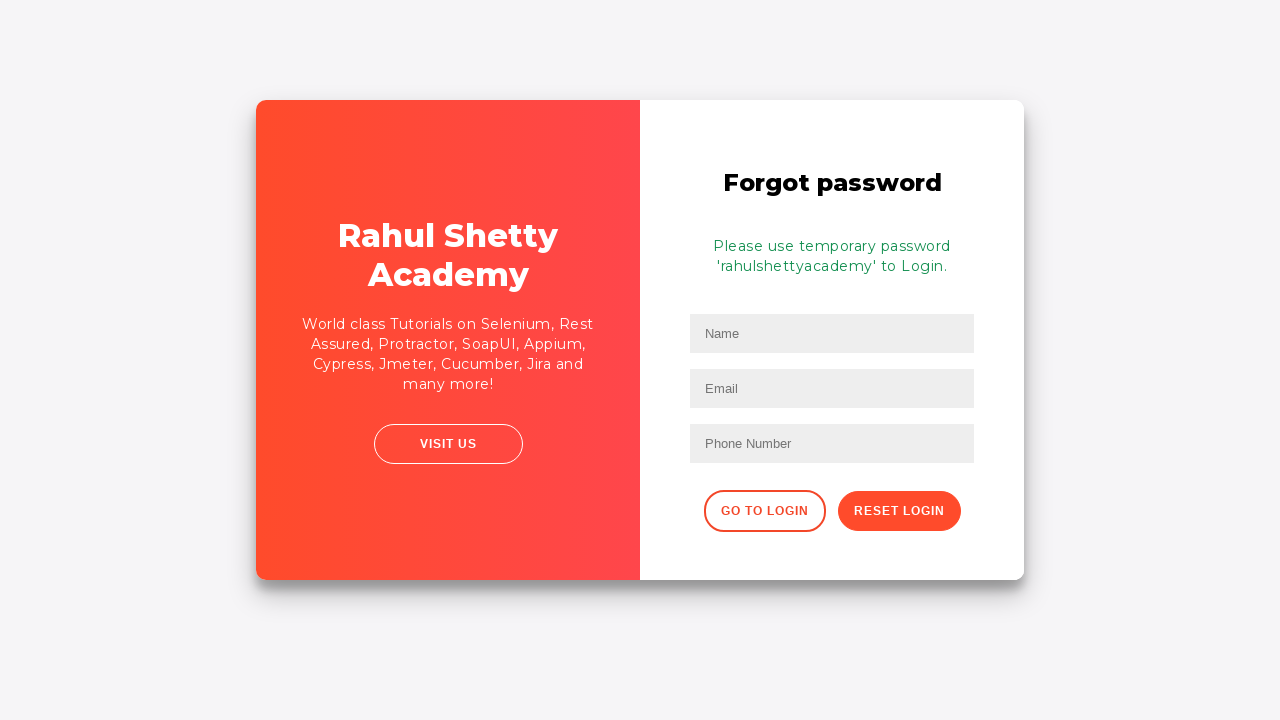